Tests contact form submission by navigating to contact page, filling in name, email, subject and message, then submitting and accepting alert

Starting URL: https://automationexercise.com

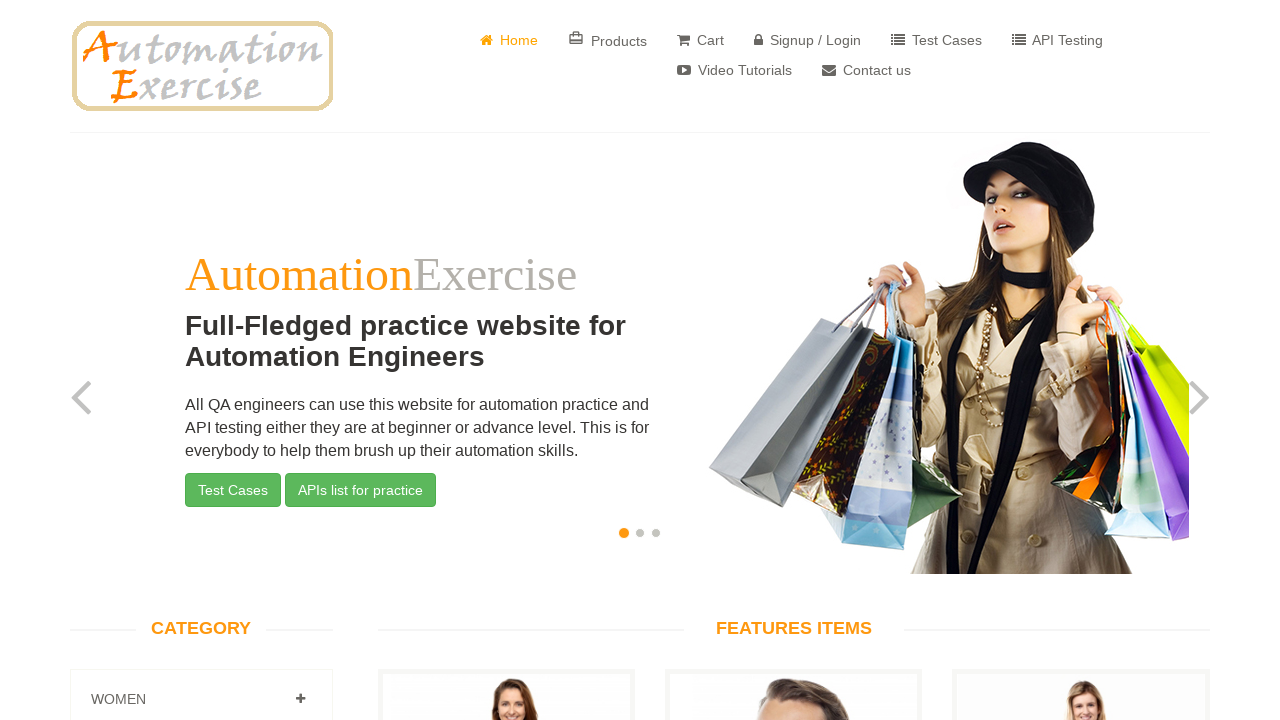

Set up dialog handler to accept alerts
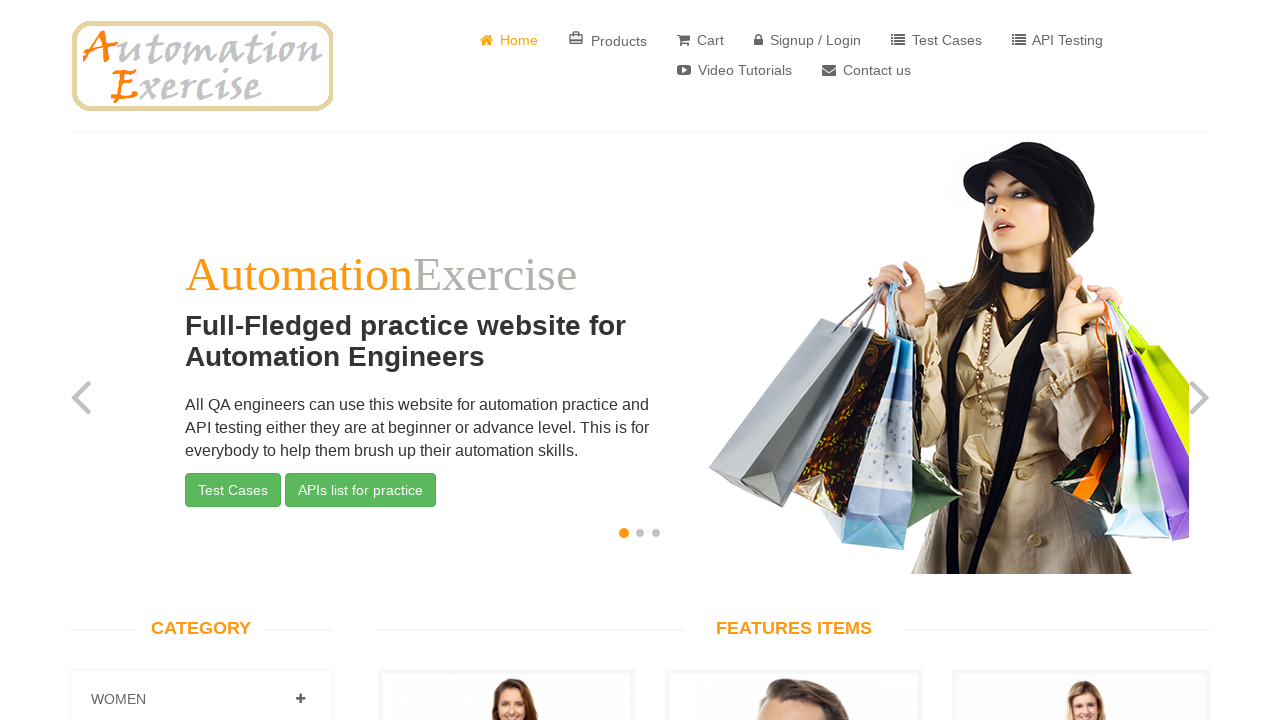

Clicked on Contact Us link to navigate to contact form at (866, 70) on a[href='/contact_us']
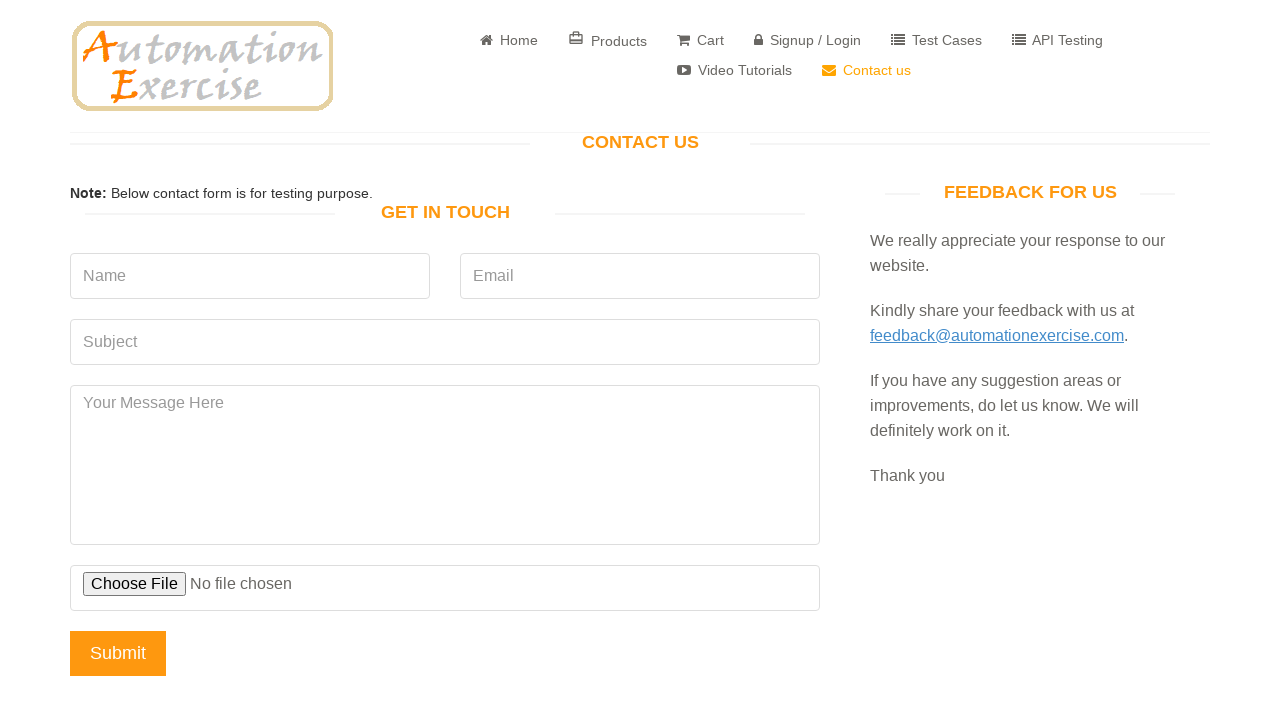

Filled name field with 'Tom' on input[placeholder='Name']
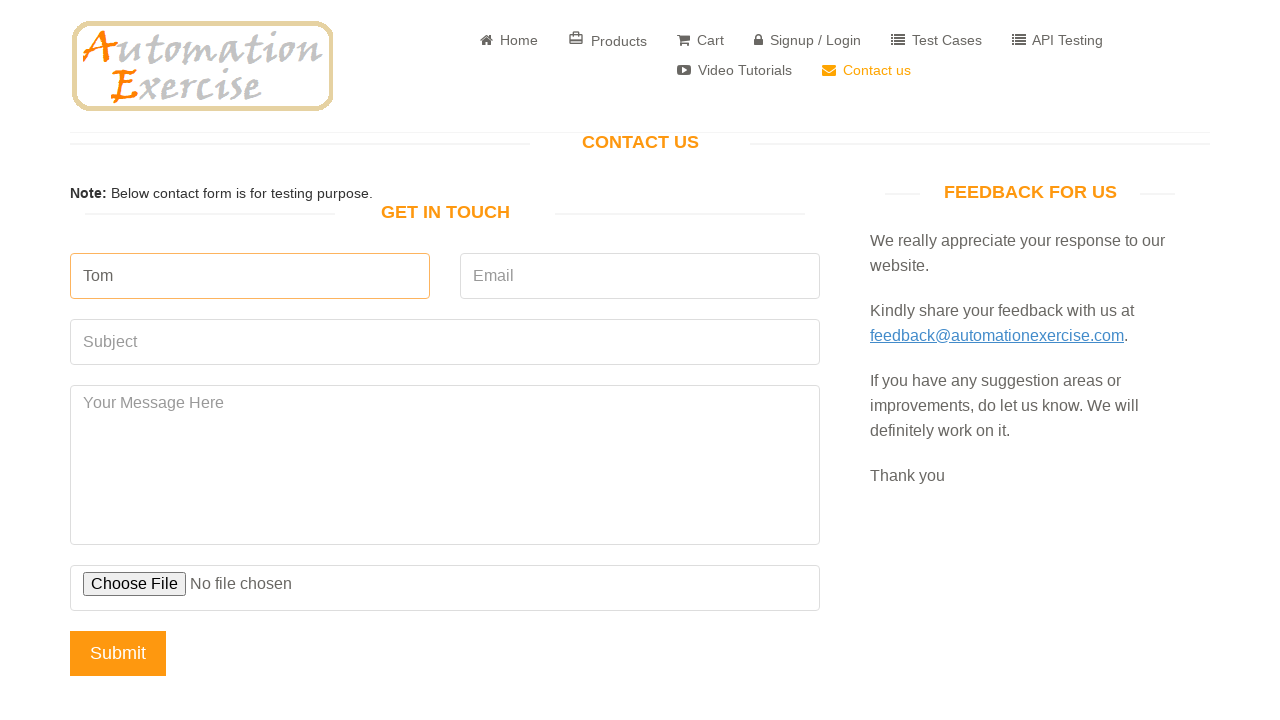

Filled email field with 'contacttest847@gmail.com' on input[placeholder='Email']
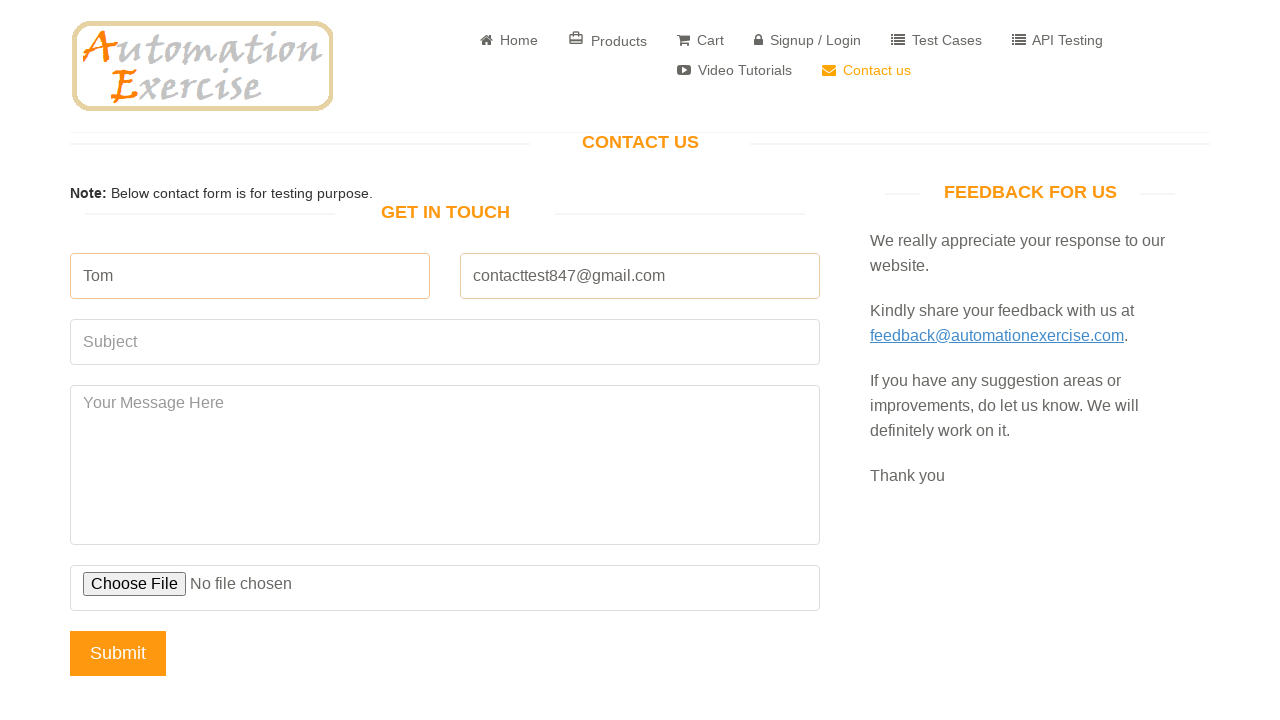

Filled subject field with 'Claim' on input[placeholder='Subject']
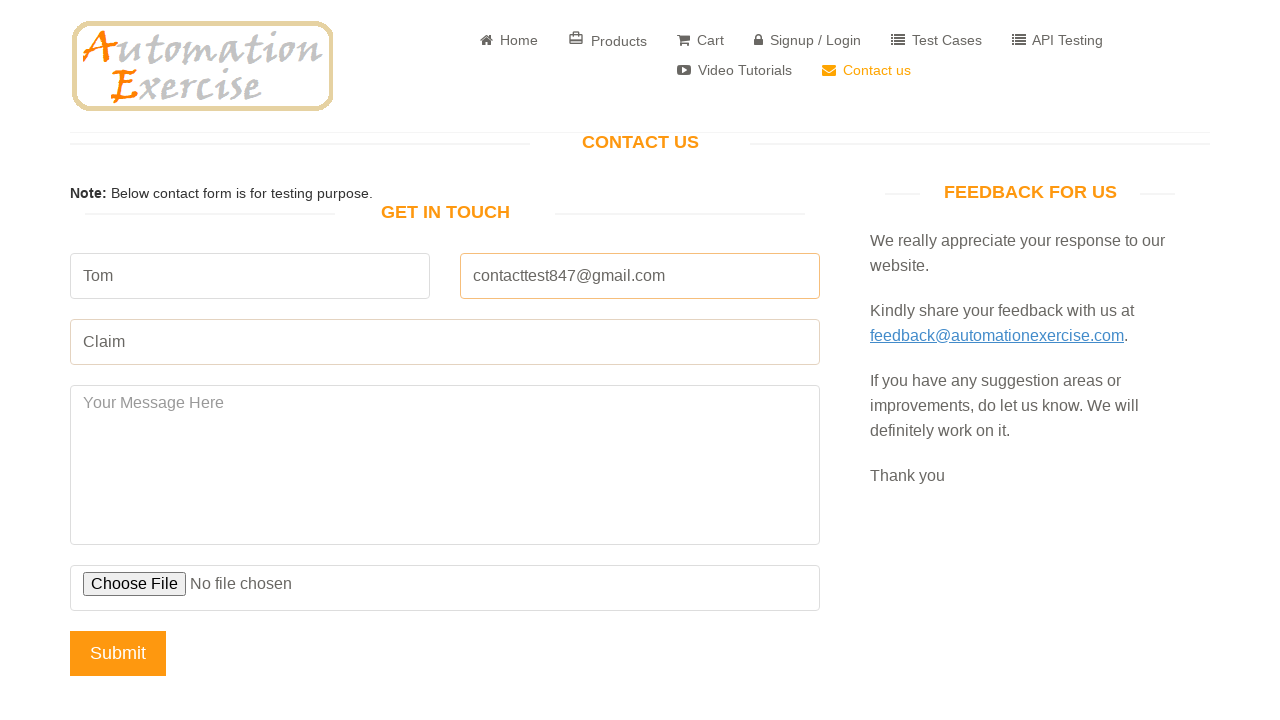

Filled message field with 'My problem is....' on #message
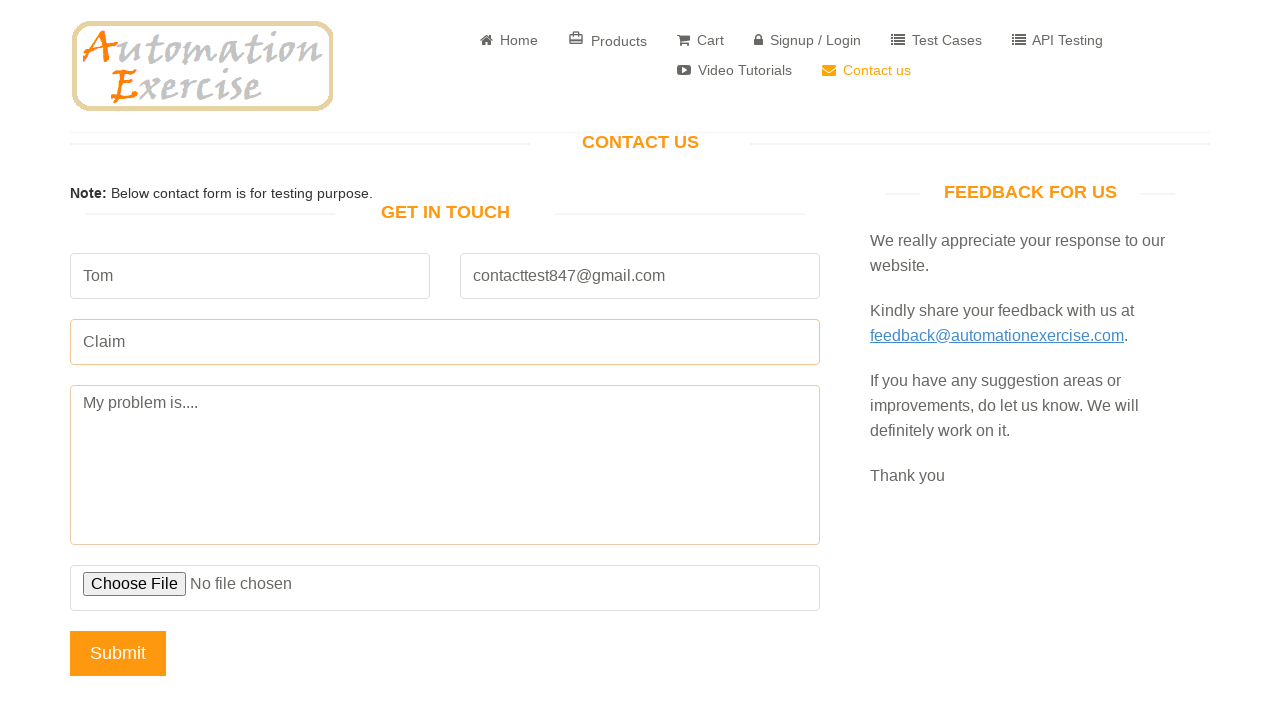

Clicked submit button to send contact form at (118, 653) on input[name='submit']
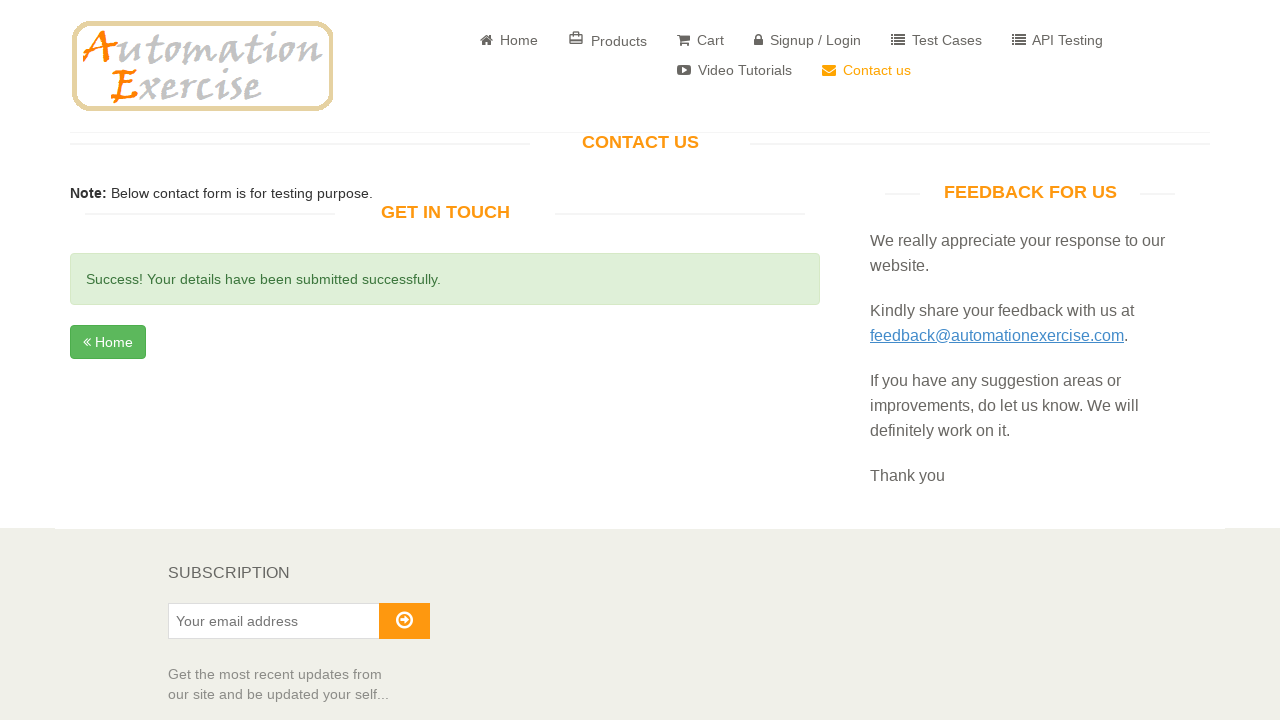

Contact form submitted successfully - success message displayed
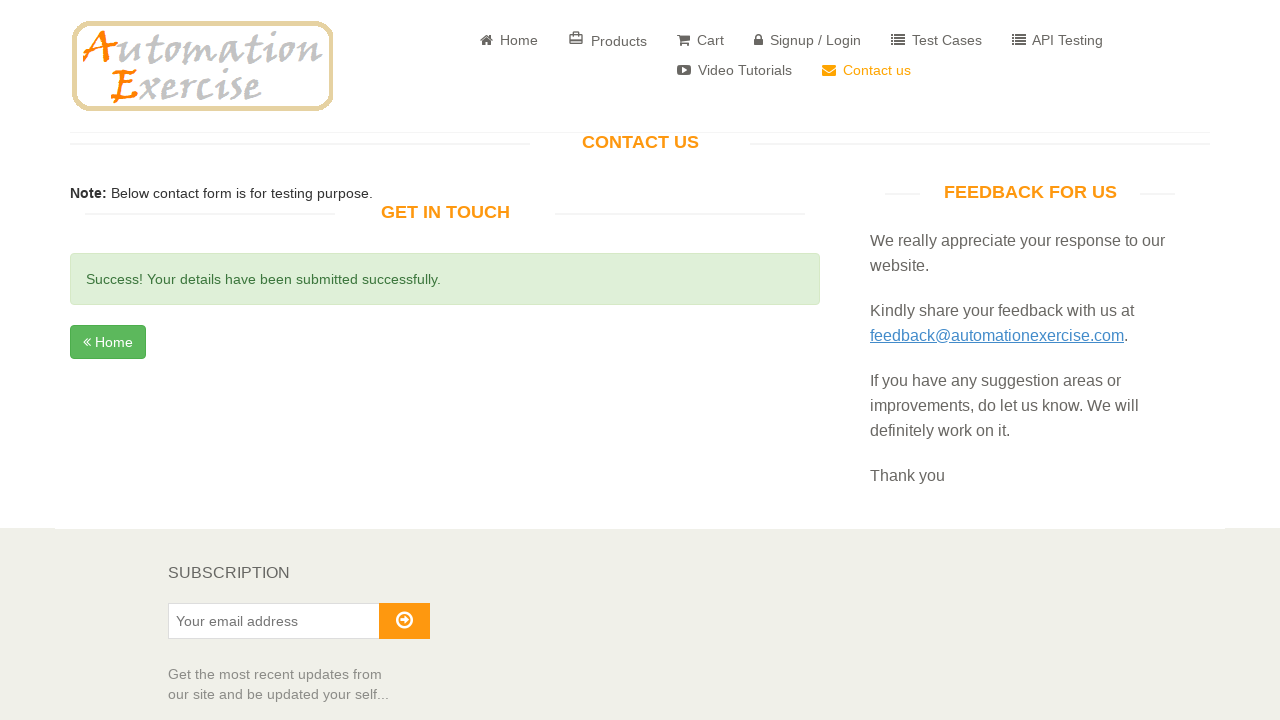

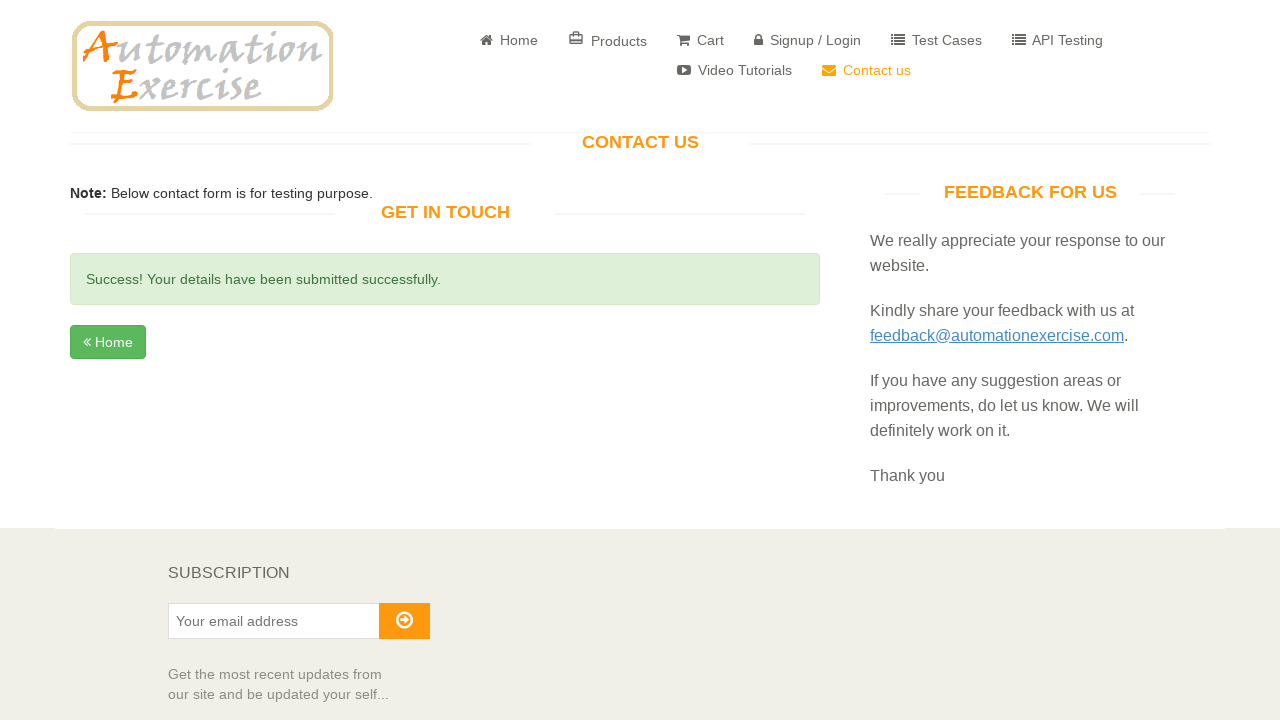